Tests page navigation by clicking a link on a test page and verifying the URL changes to the expected destination page.

Starting URL: http://admc.io/wd/test-pages/guinea-pig.html

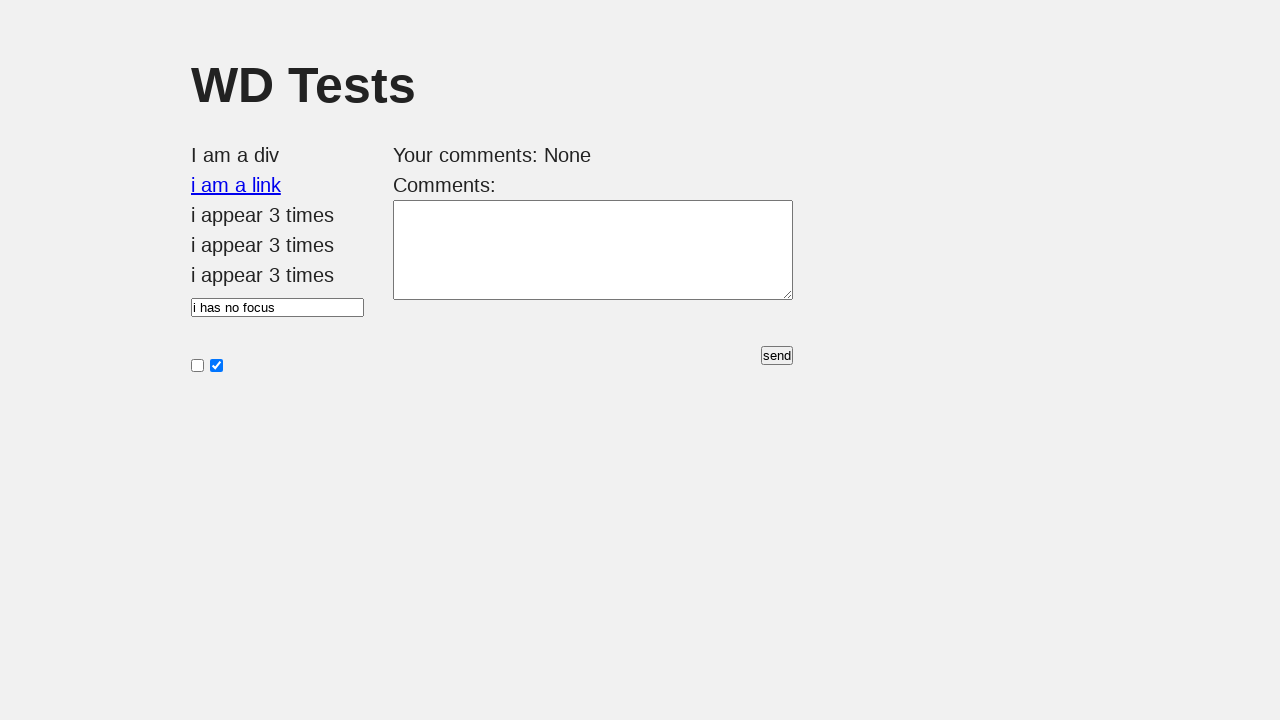

Waited for link element with id 'i am a link' to be present
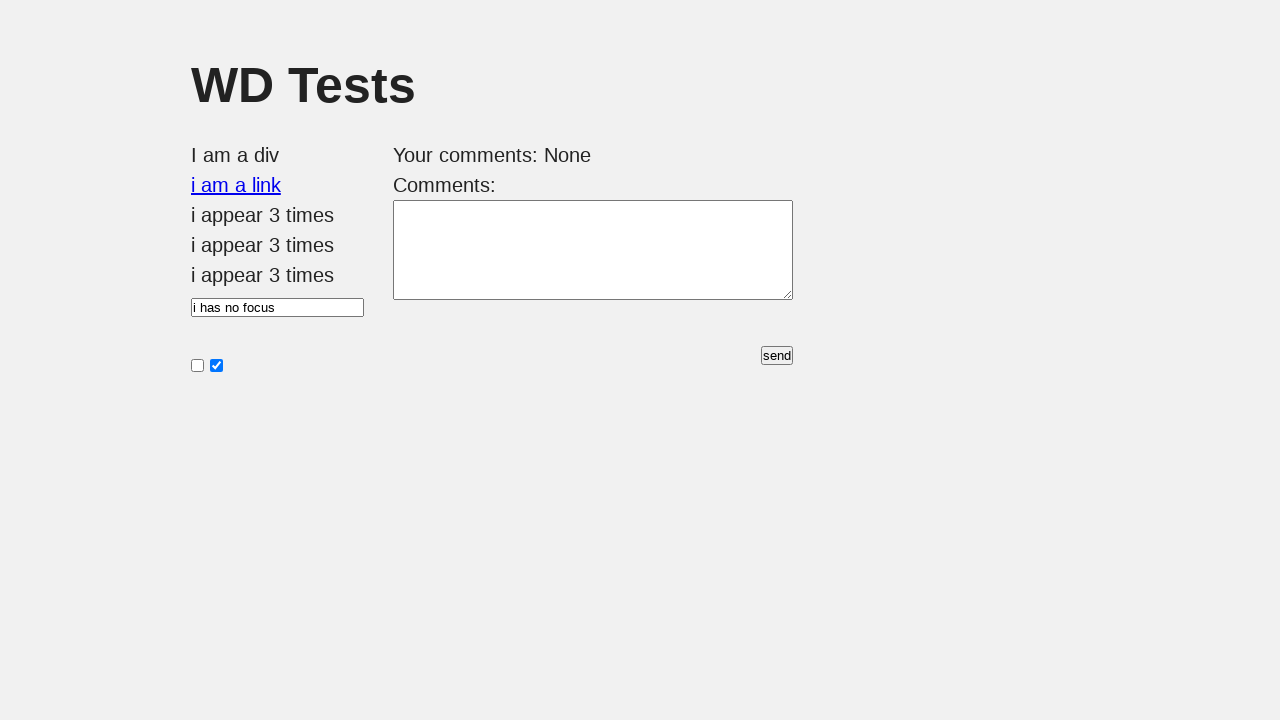

Clicked on the link element at (236, 185) on #i\ am\ a\ link
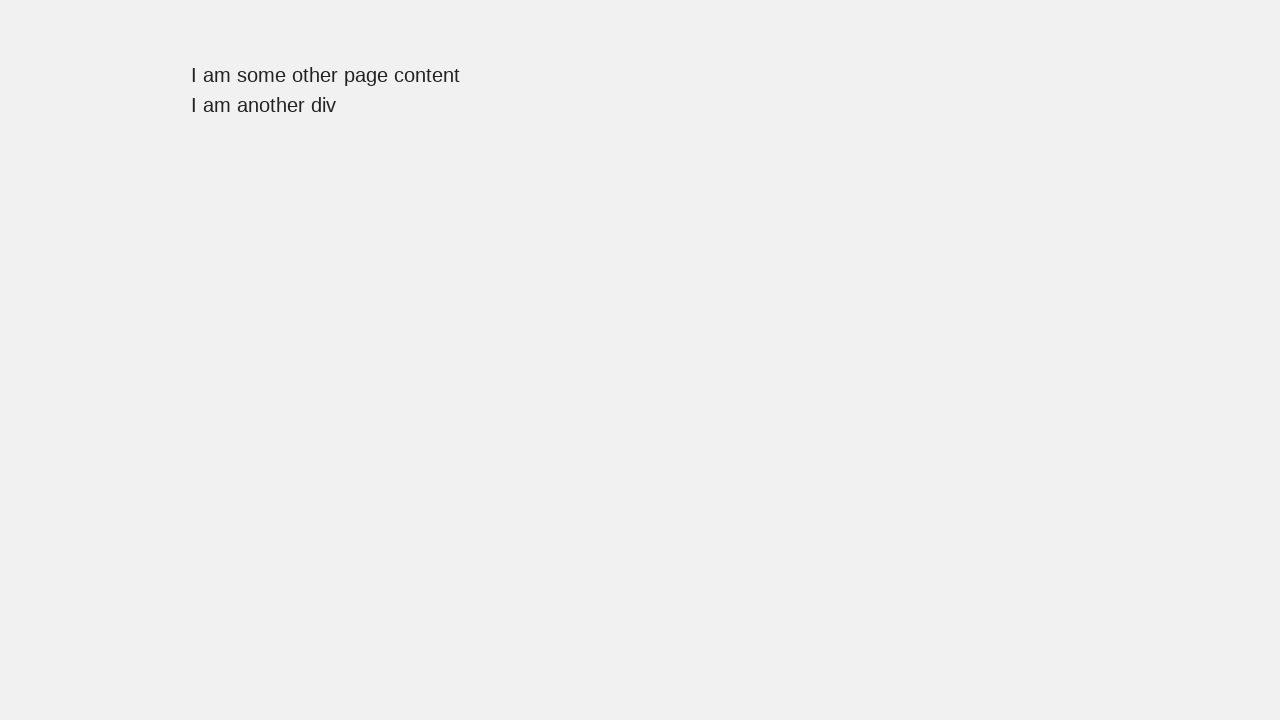

Navigated to guinea-pig2 page, URL change verified
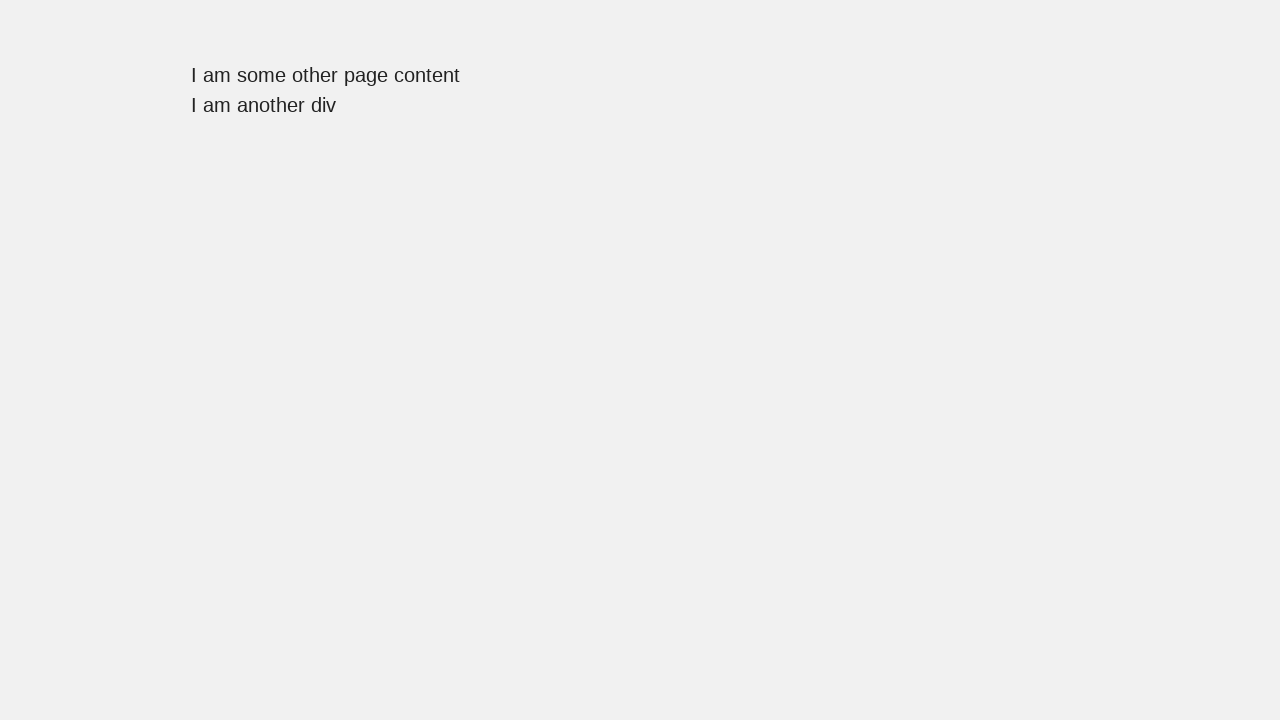

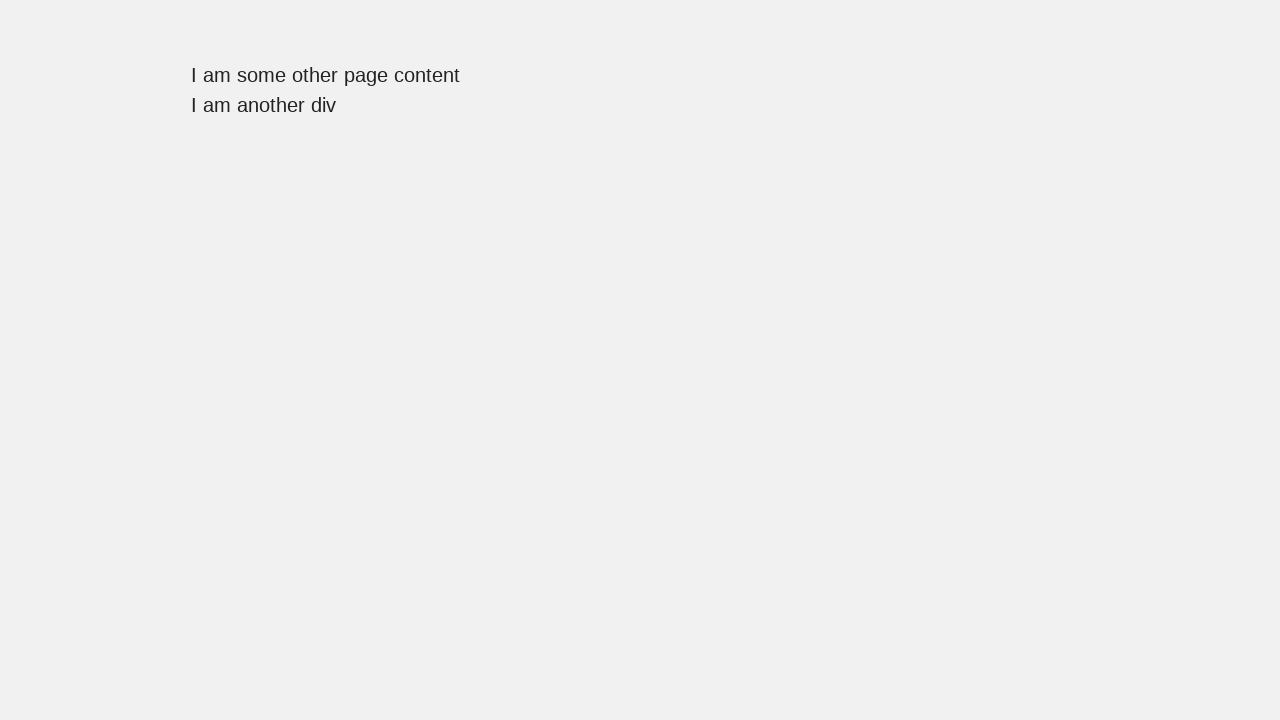